Tests sending a space key press to a specific element on the page and verifies the result text shows the key that was pressed.

Starting URL: http://the-internet.herokuapp.com/key_presses

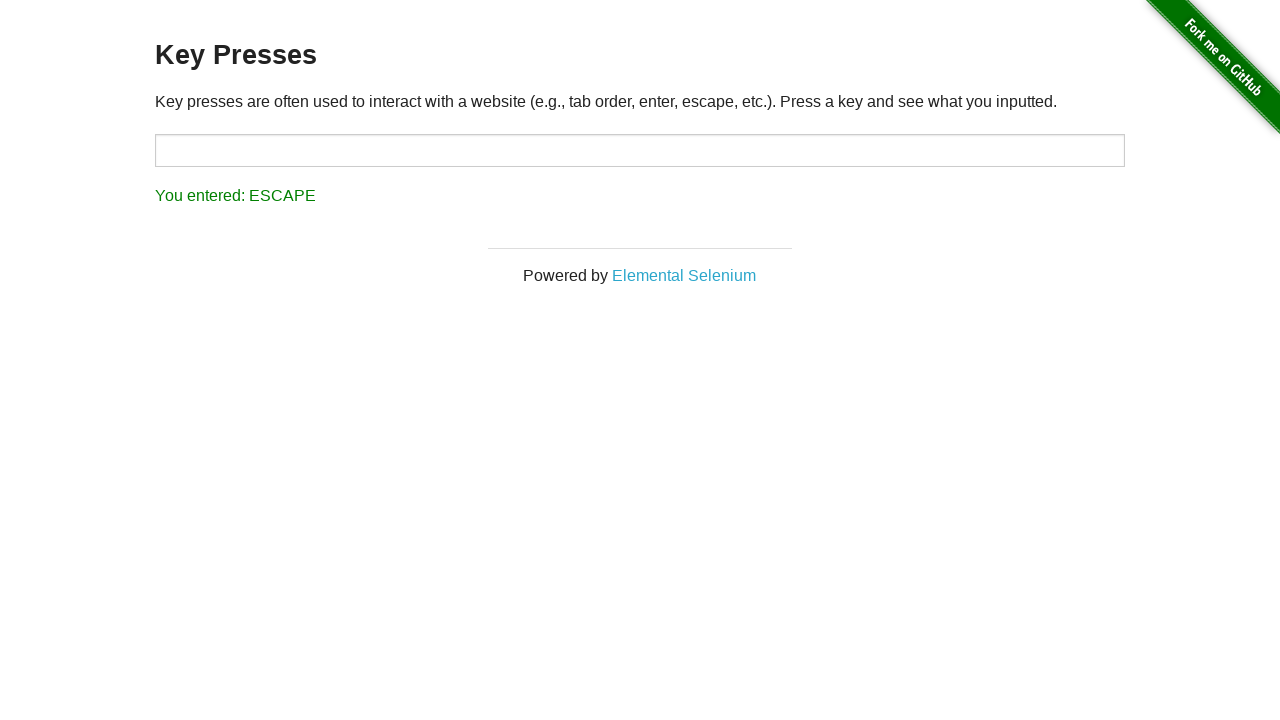

Pressed Space key on target element on #target
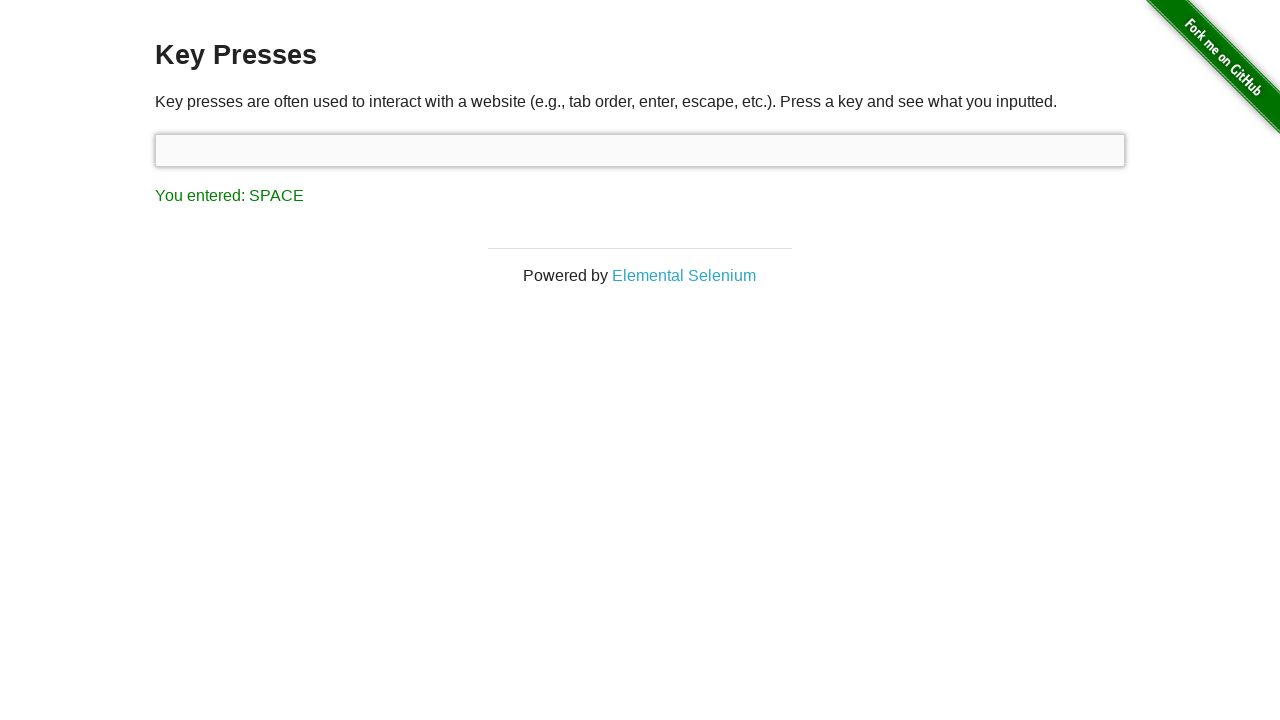

Result element loaded after Space key press
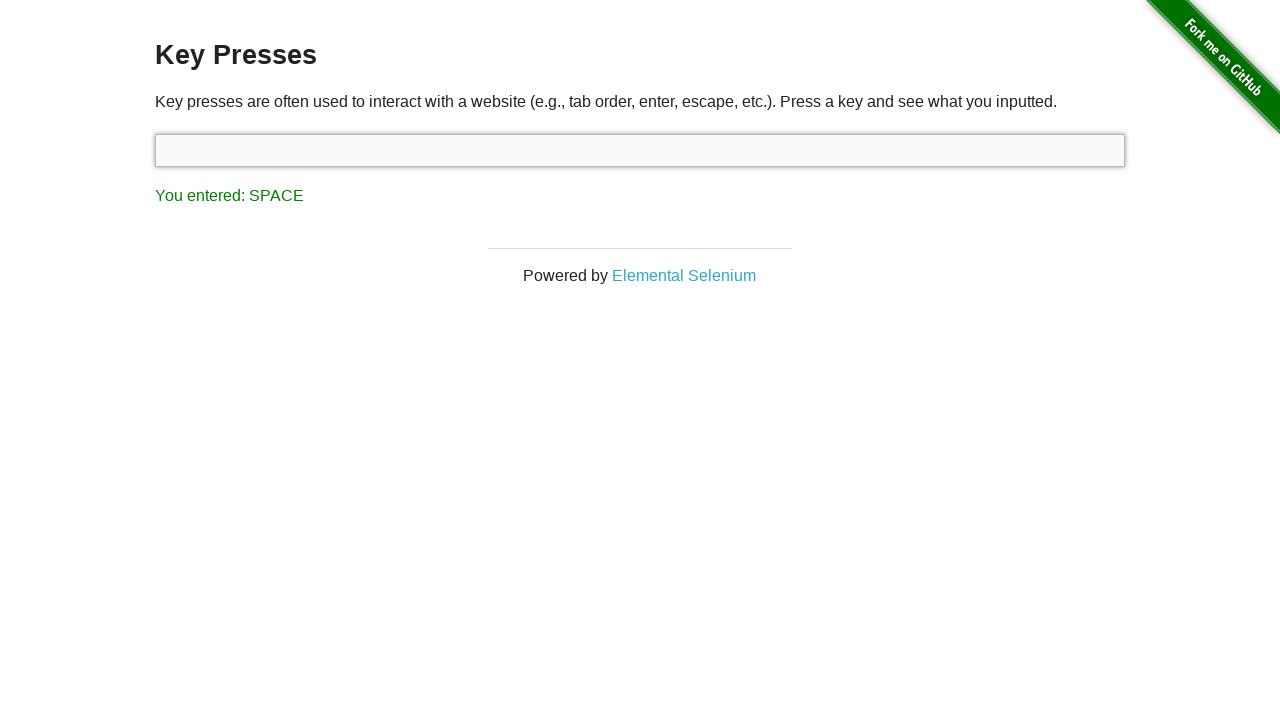

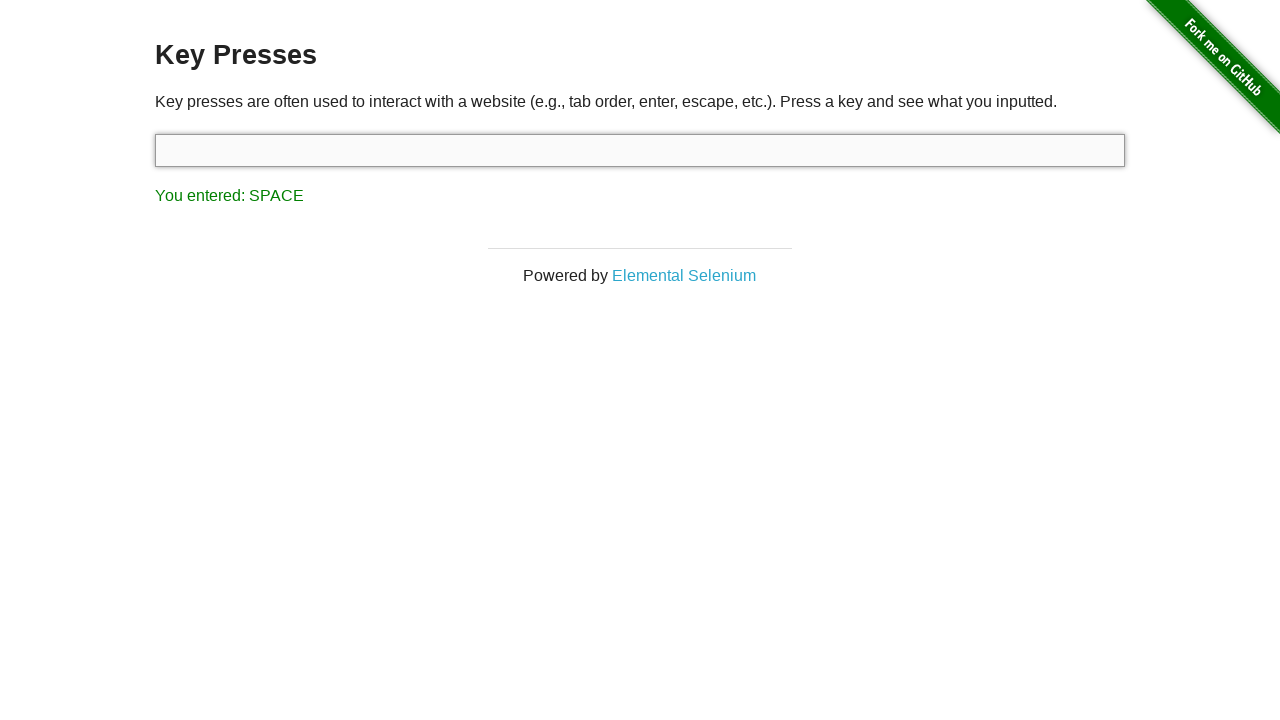